Tests opening a new browser window by navigating to a page, opening a new window, navigating to a different page in that window, and verifying two window handles exist.

Starting URL: https://the-internet.herokuapp.com/windows

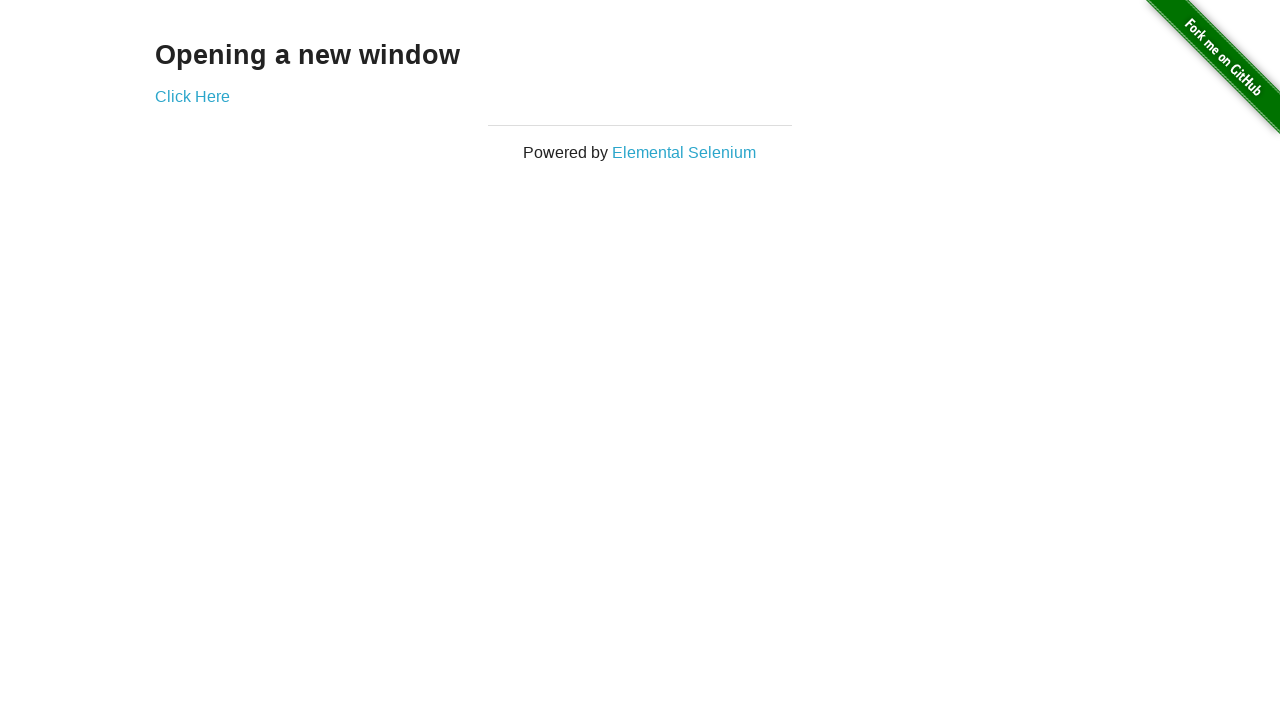

Opened a new browser window
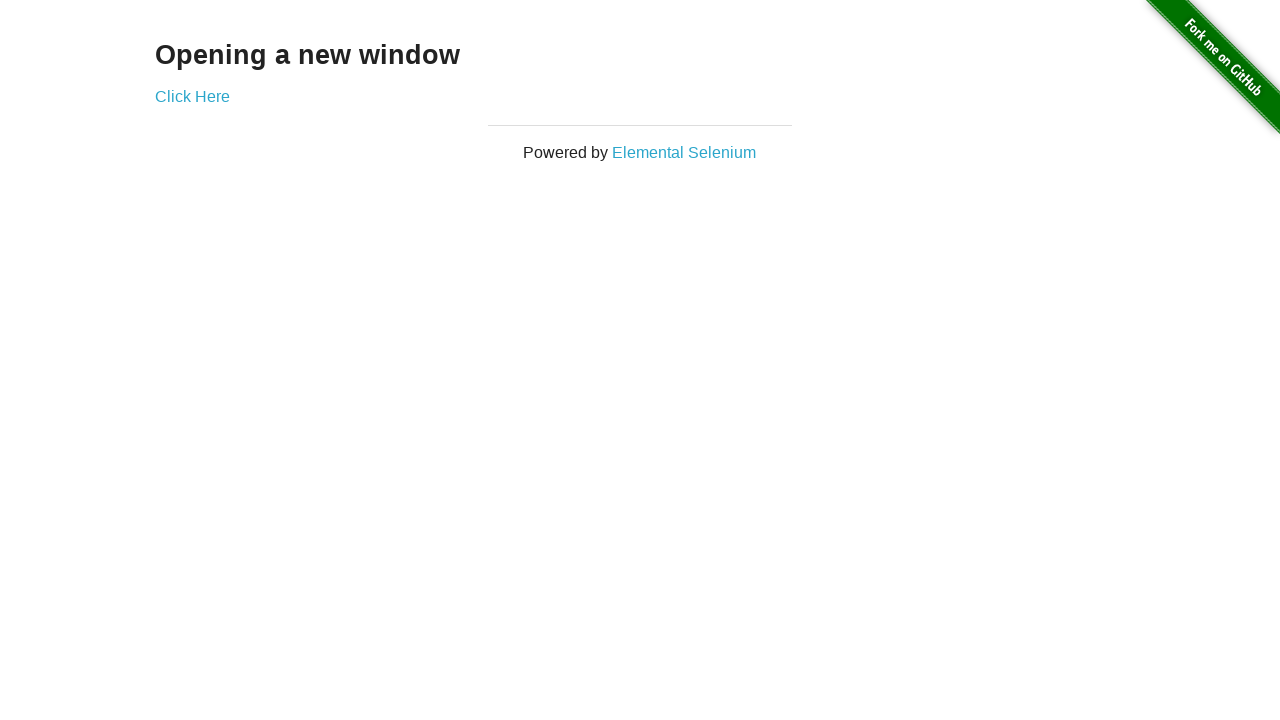

Navigated to typos page in new window
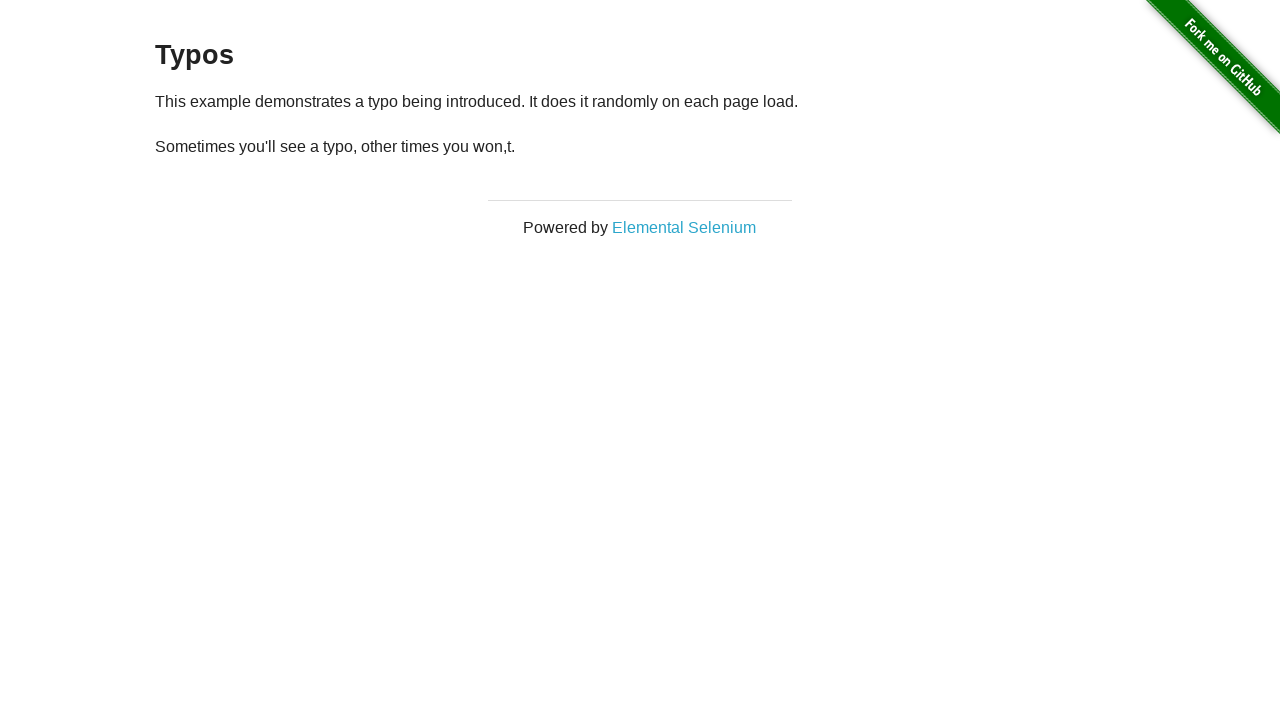

Retrieved list of open pages from context
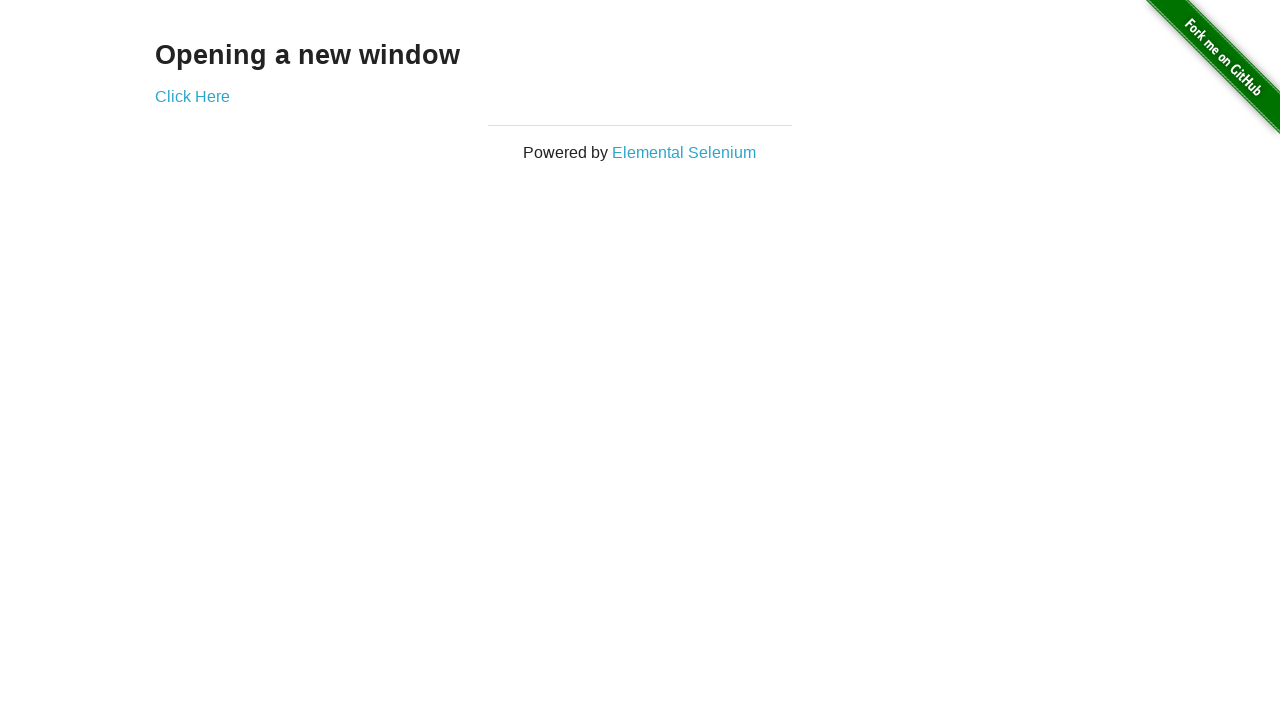

Verified that exactly two windows/pages are open
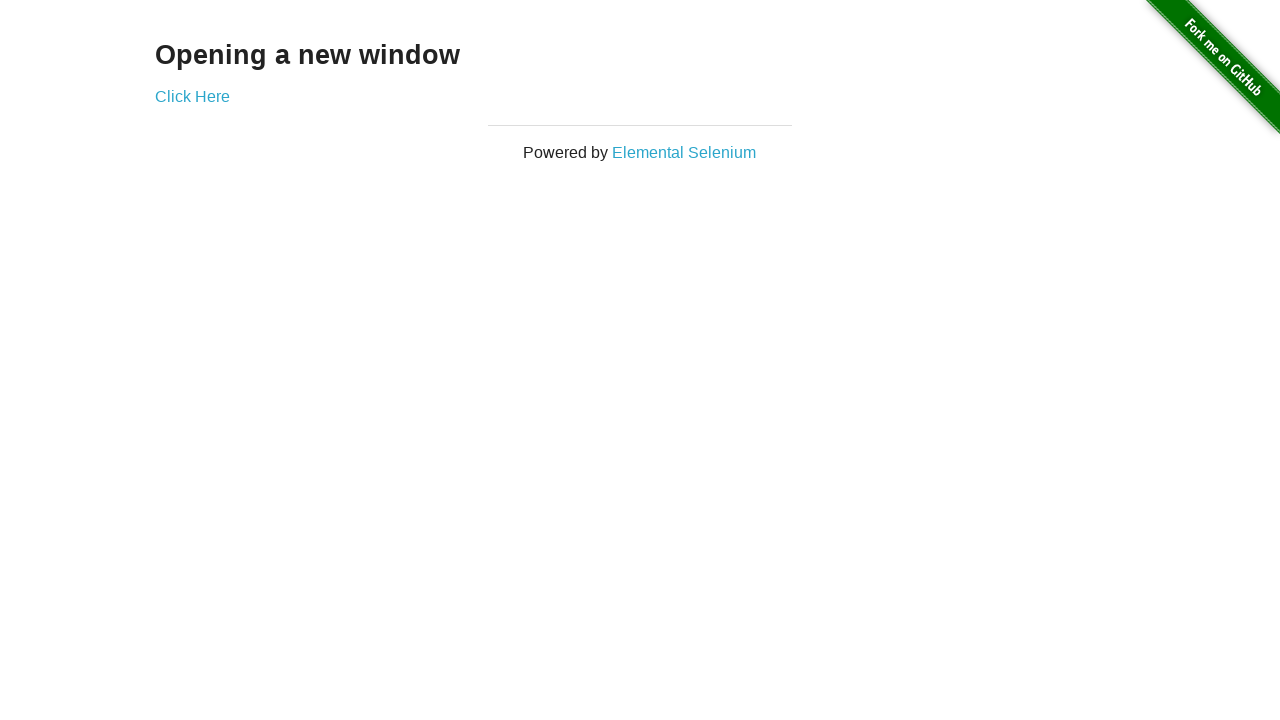

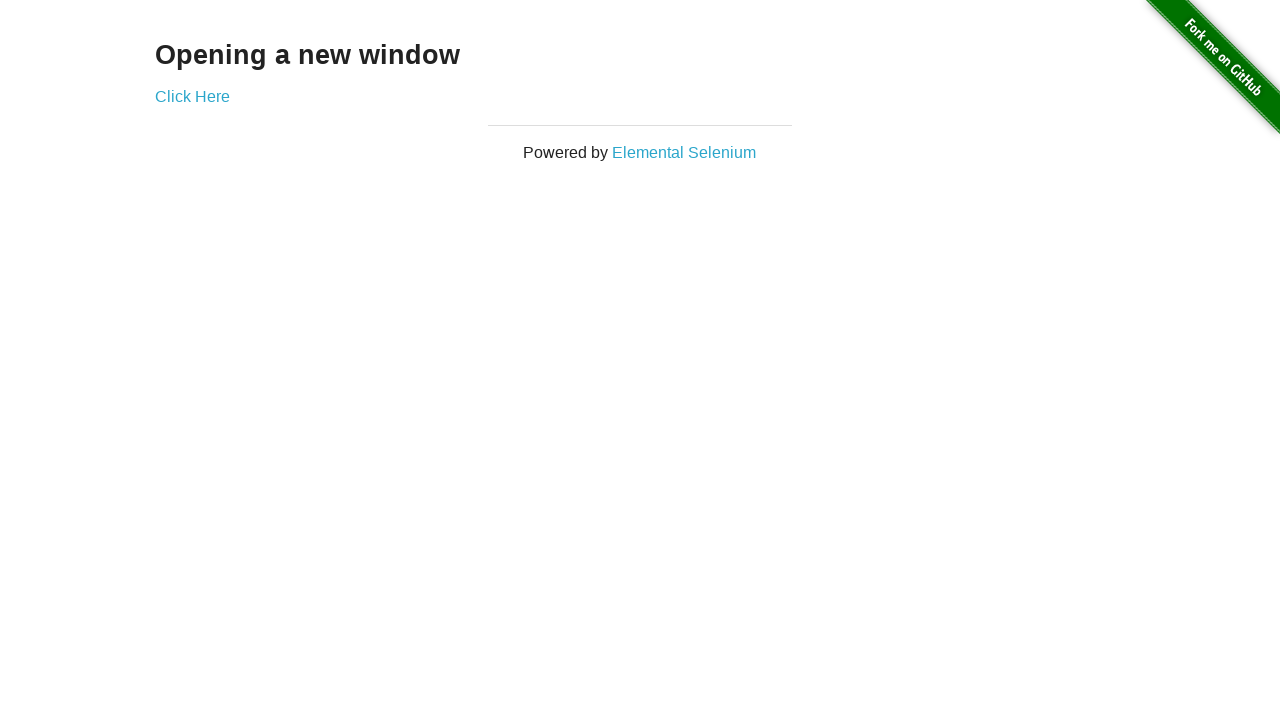